Tests removing a product from cart and then restoring it back to the cart

Starting URL: http://intershop5.skillbox.ru/product-category/catalog/

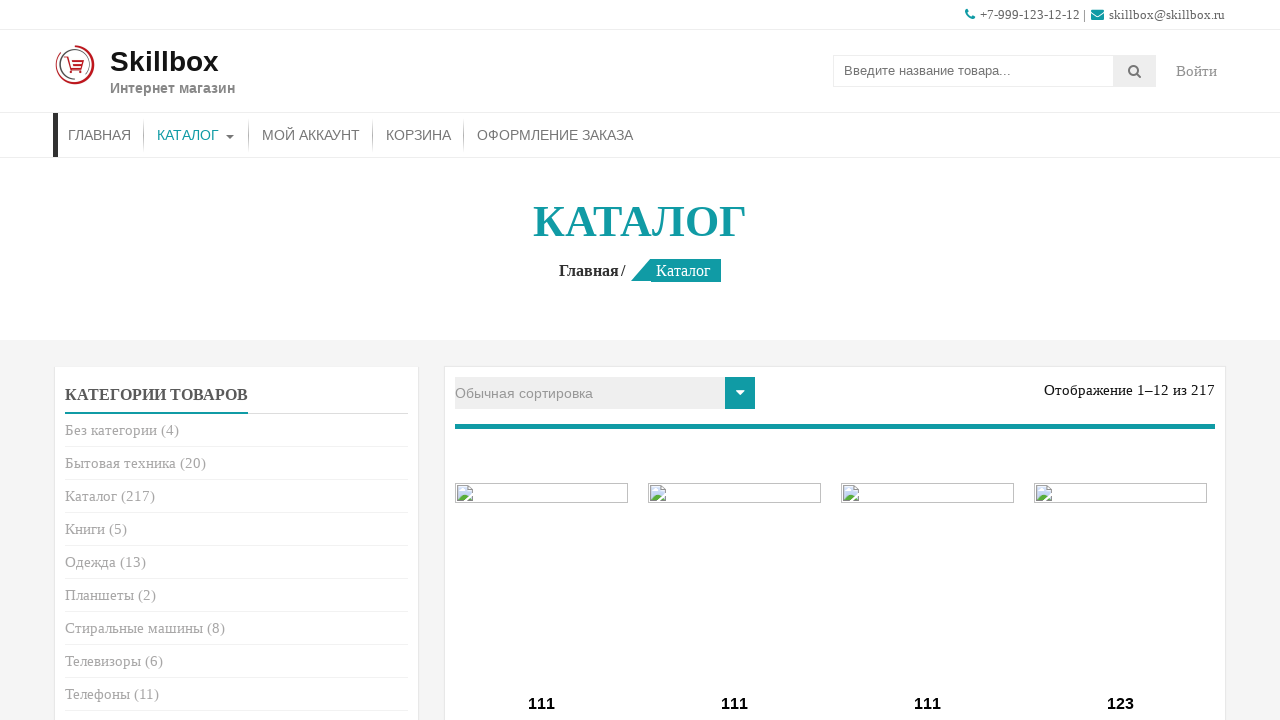

Clicked add to cart button for first product at (542, 361) on .add_to_cart_button
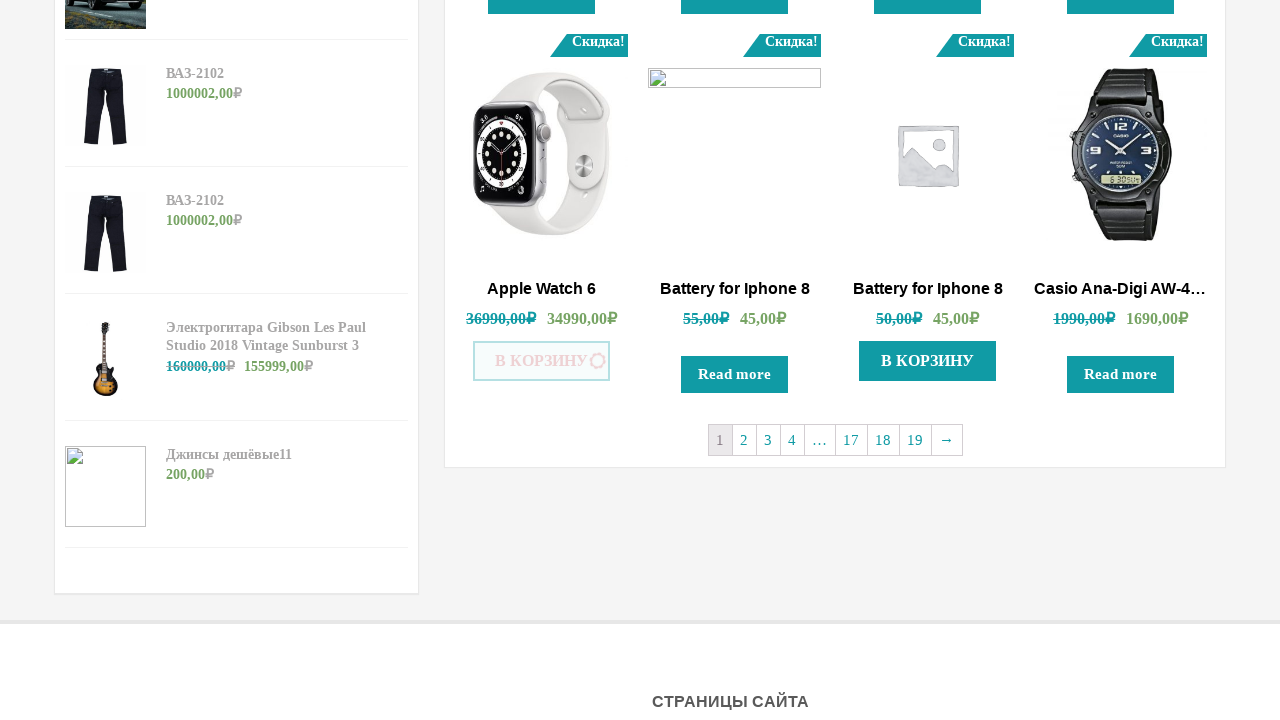

Clicked 'added to cart' notification to navigate to cart at (542, 361) on .added_to_cart
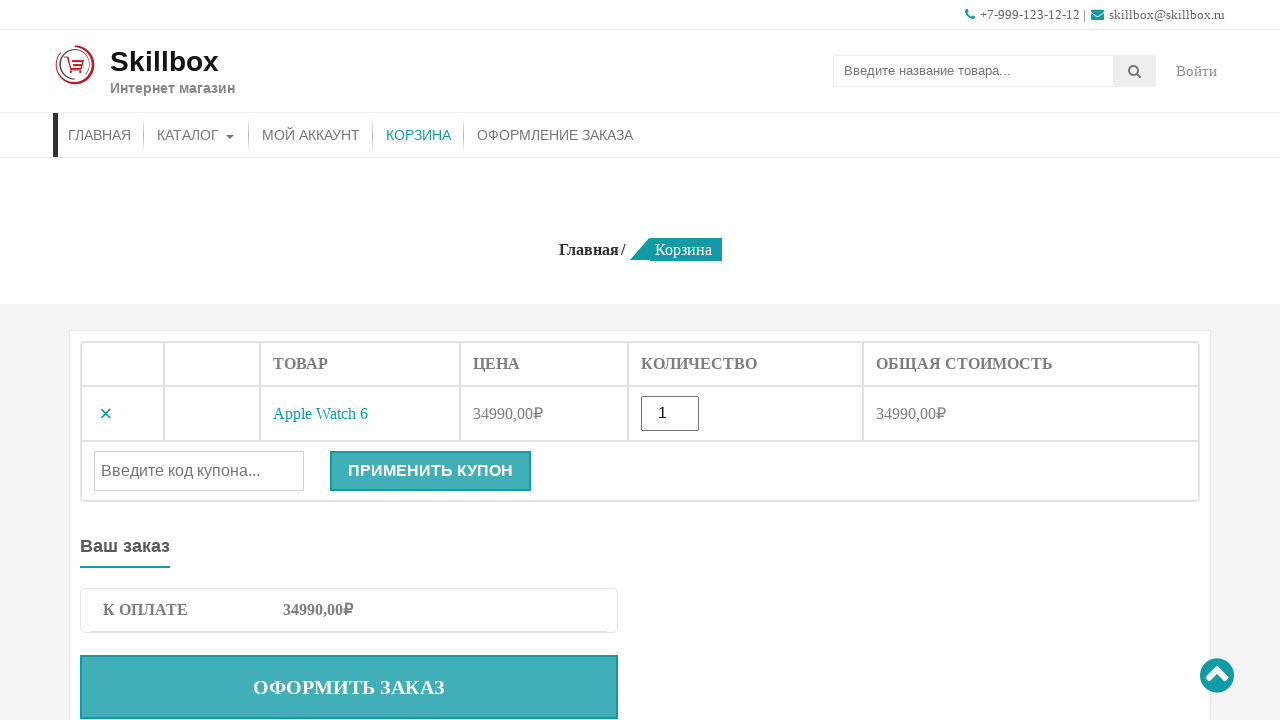

Clicked remove button to remove product from cart at (106, 414) on .remove
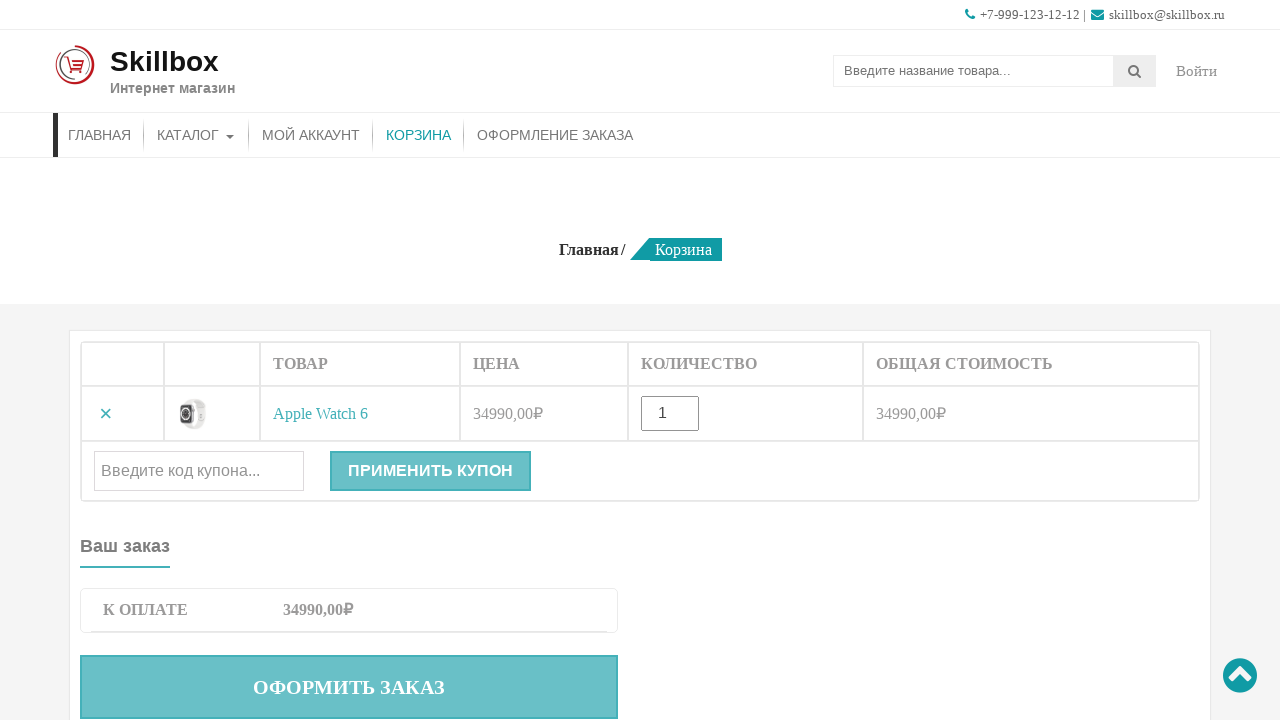

Clicked restore item button to return product to cart at (319, 358) on .restore-item
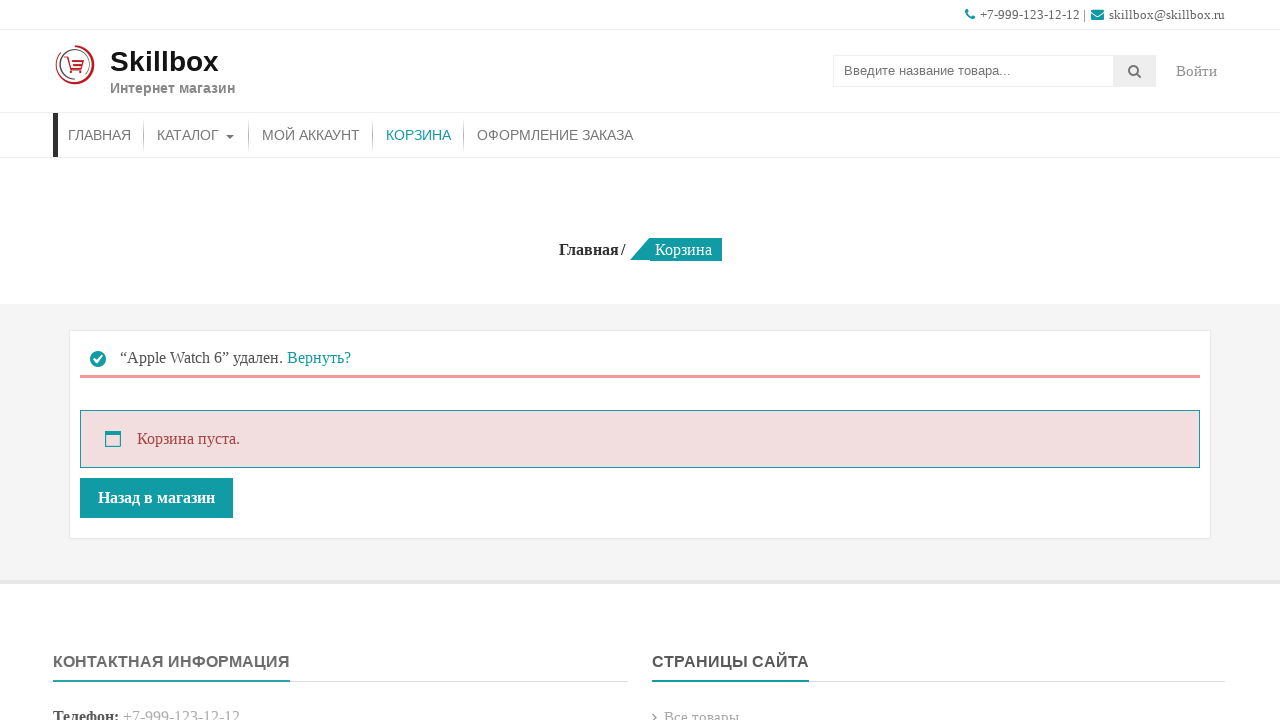

Product successfully restored and reappeared in cart
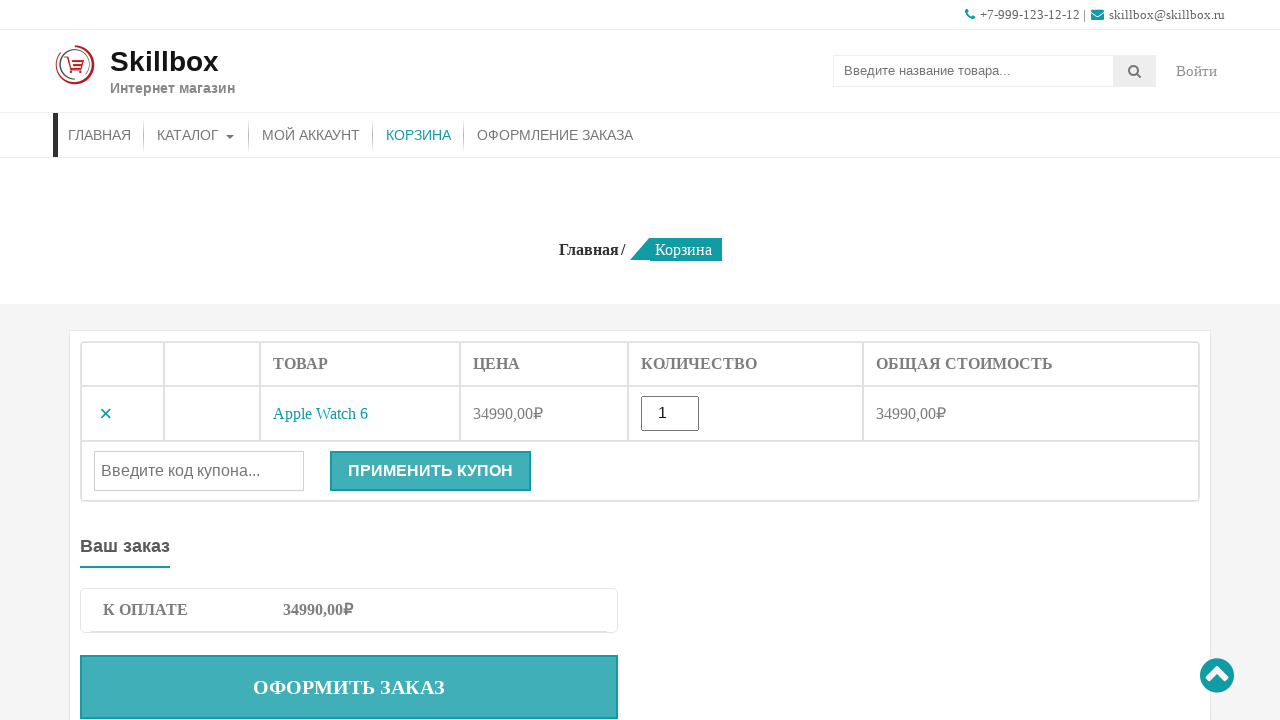

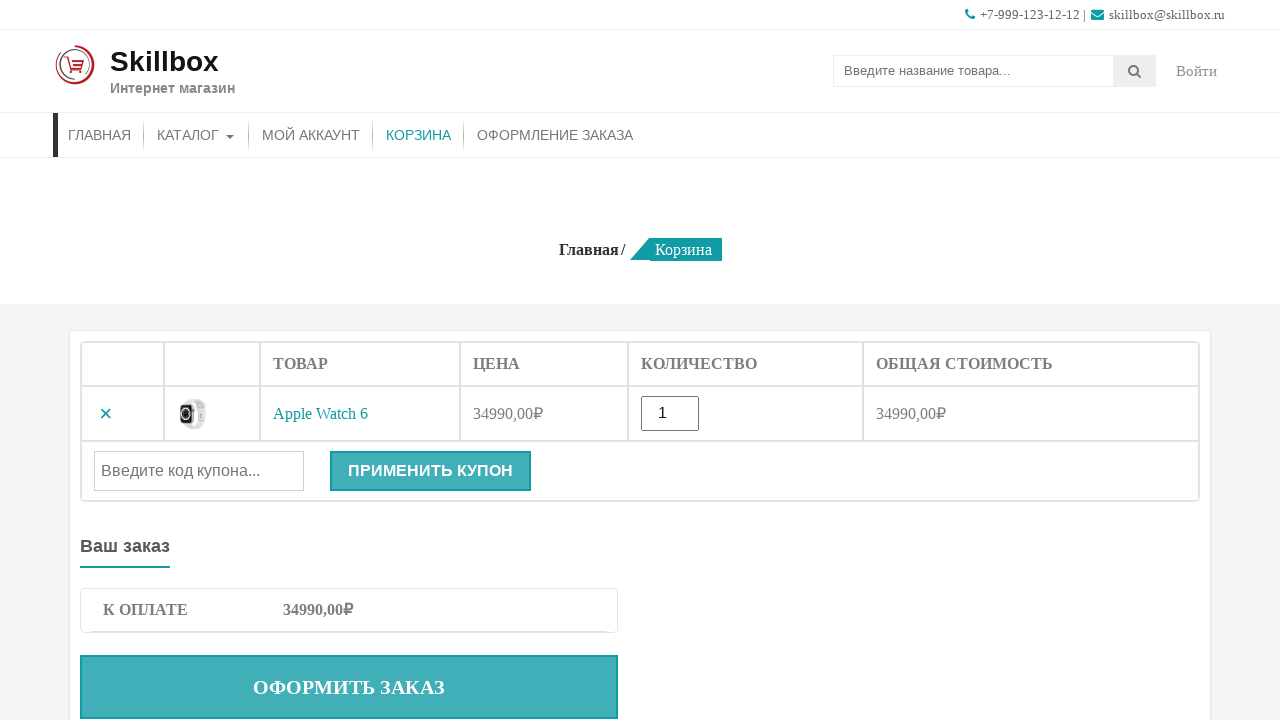